Tests unchecking a checkbox that is initially checked by clicking on it

Starting URL: http://the-internet.herokuapp.com/checkboxes

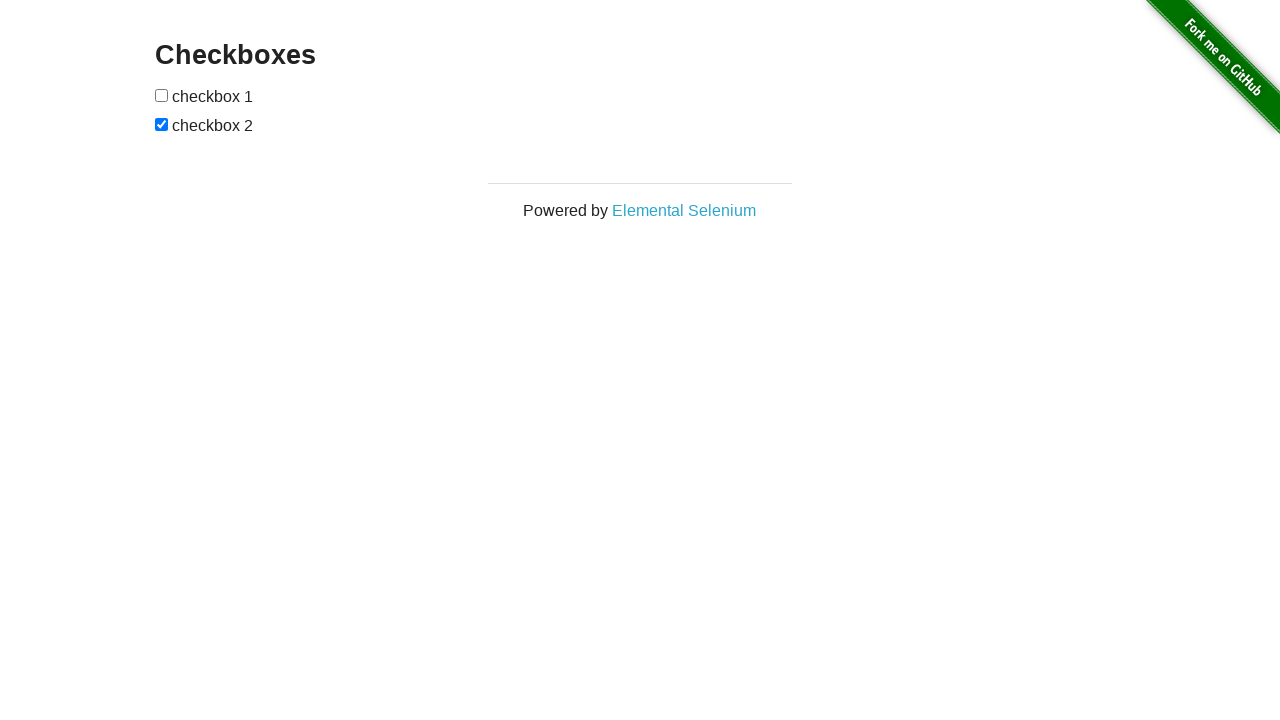

Clicked the second checkbox to uncheck it at (162, 124) on #checkboxes input >> nth=1
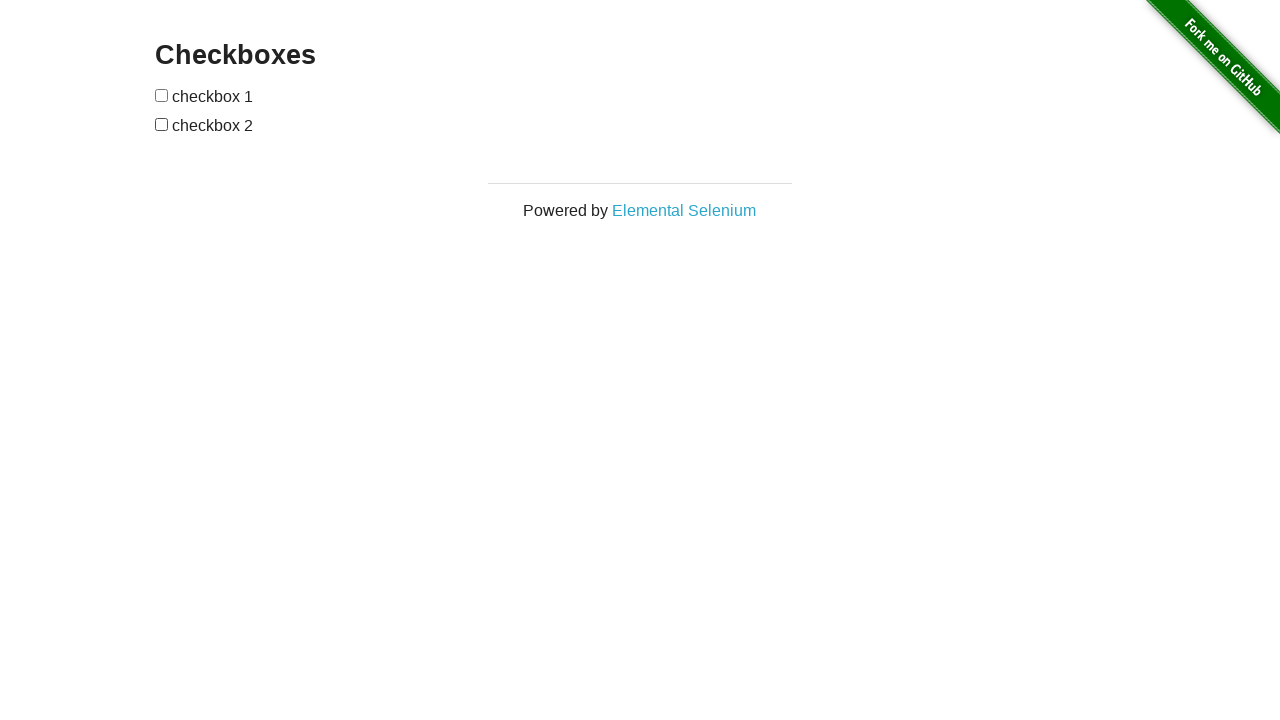

Verified the second checkbox is present
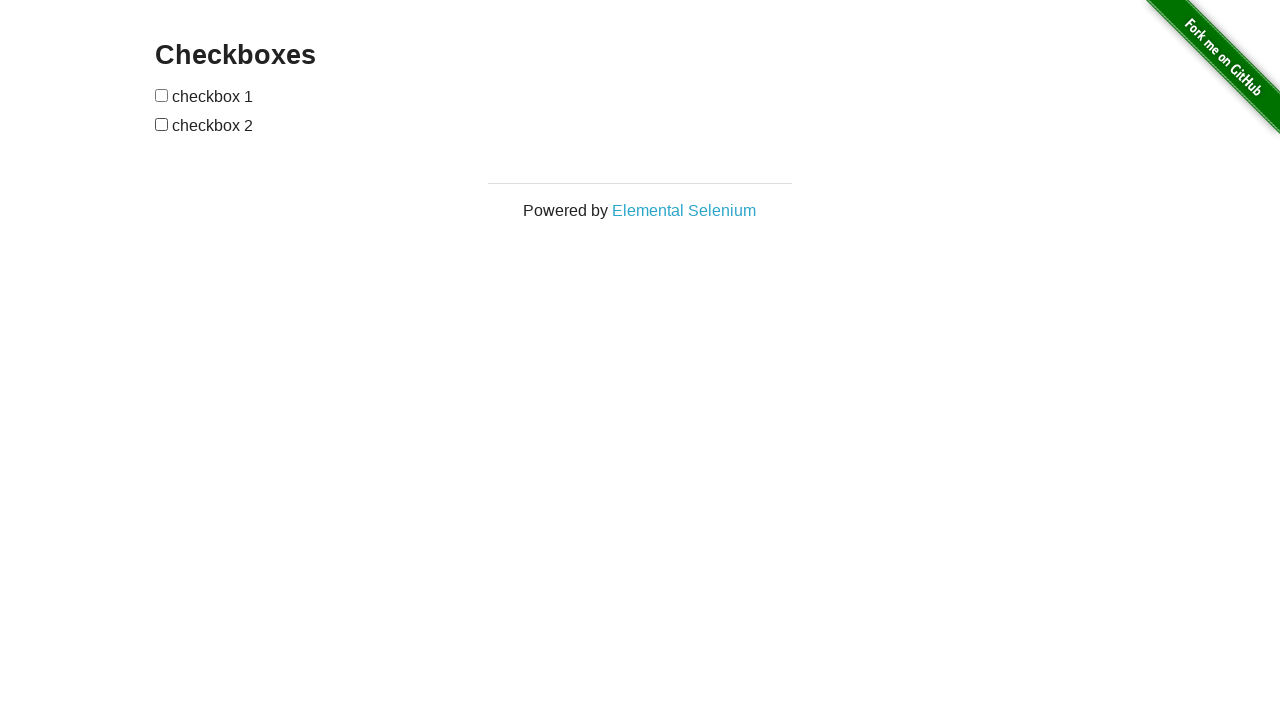

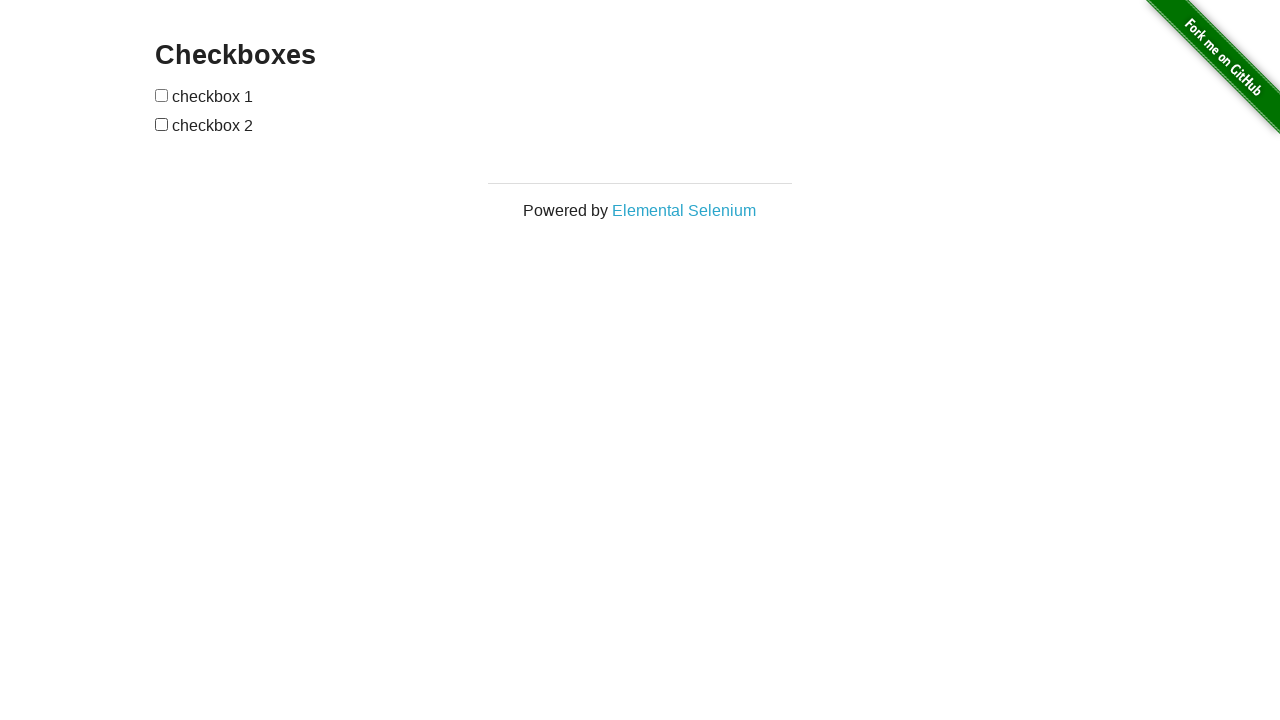